Simple navigation test that loads the 2iTesting website homepage and verifies it loads successfully

Starting URL: https://2itesting.com/

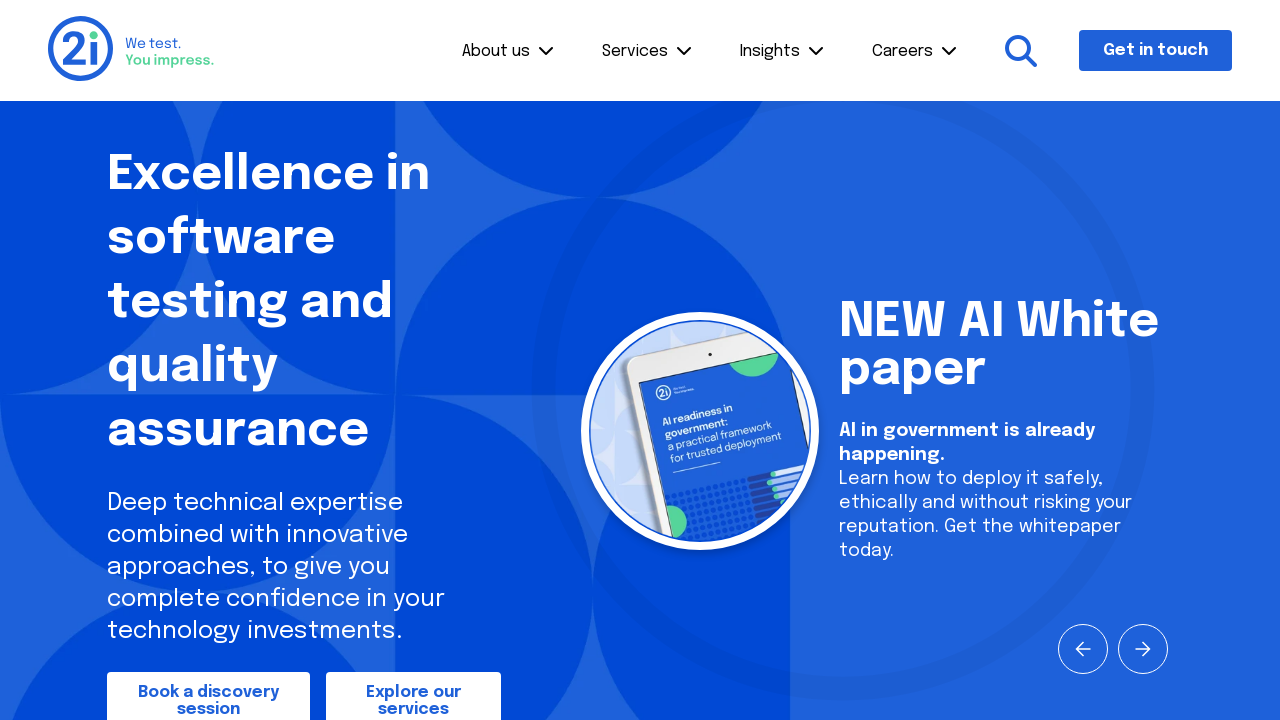

Waited for page DOM to fully load
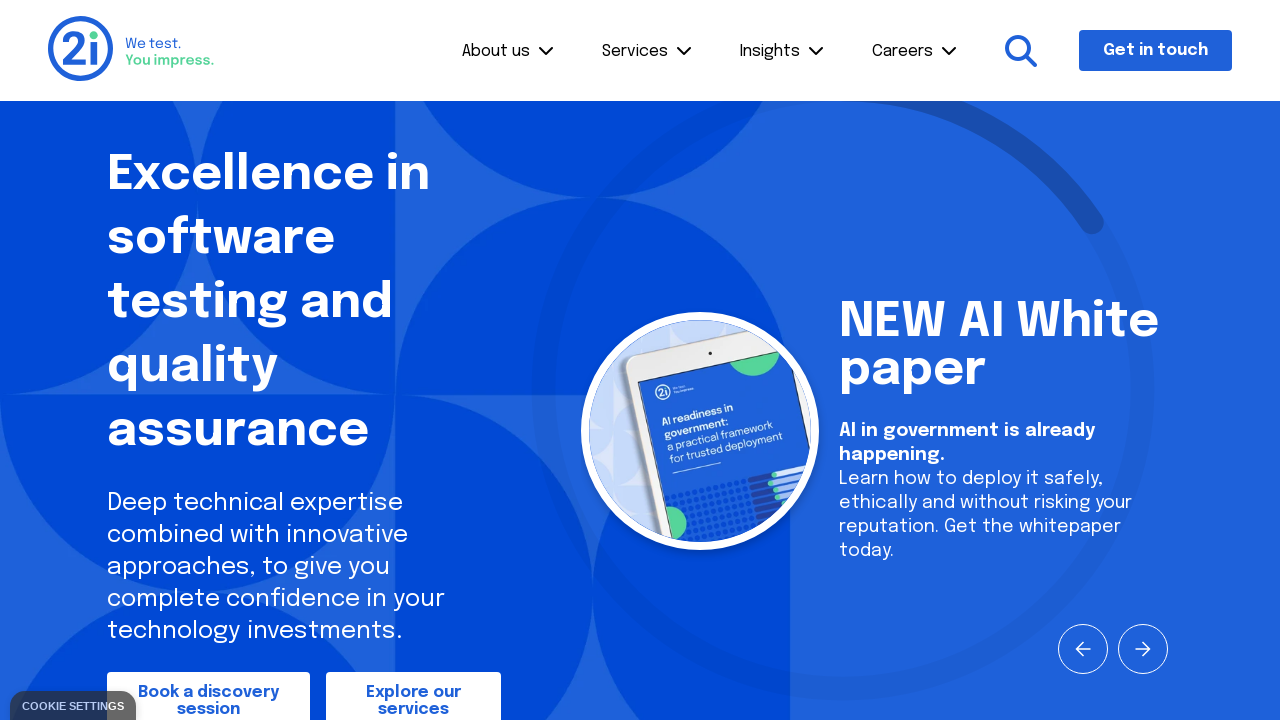

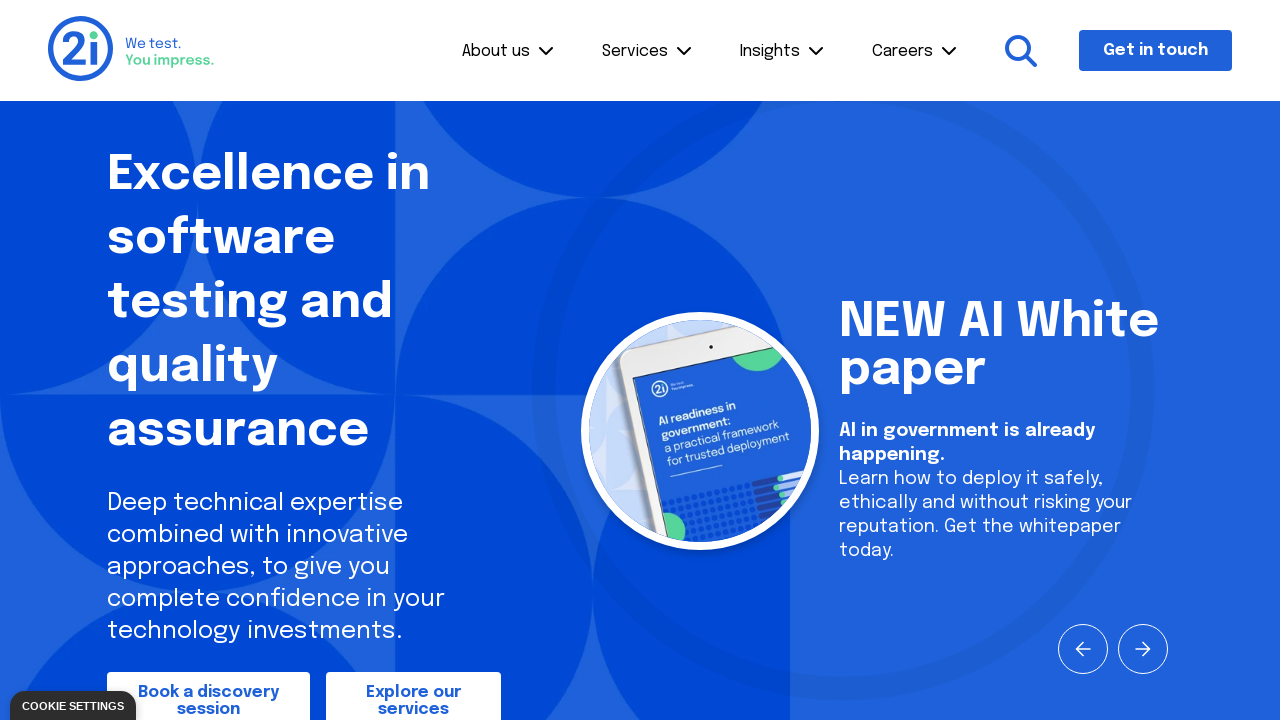